Tests checkbox functionality by locating checkboxes on the page and clicking to select them if not already selected

Starting URL: https://the-internet.herokuapp.com/checkboxes

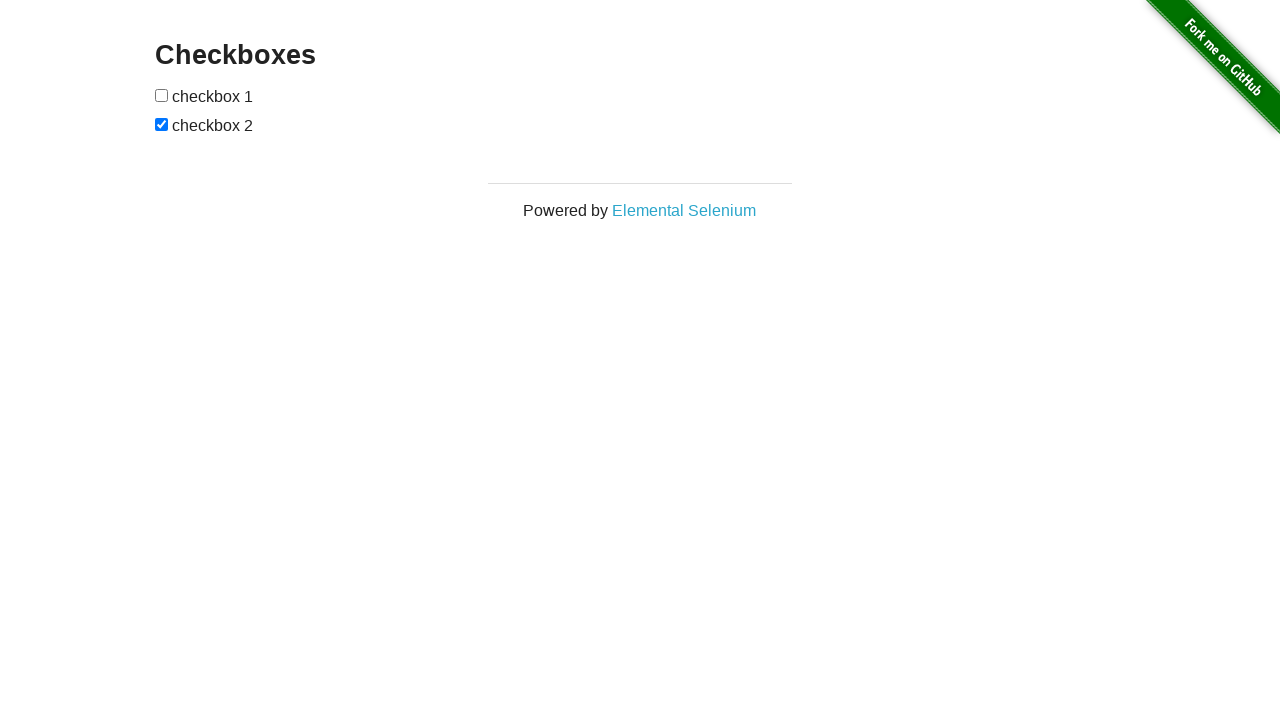

Navigated to checkboxes page
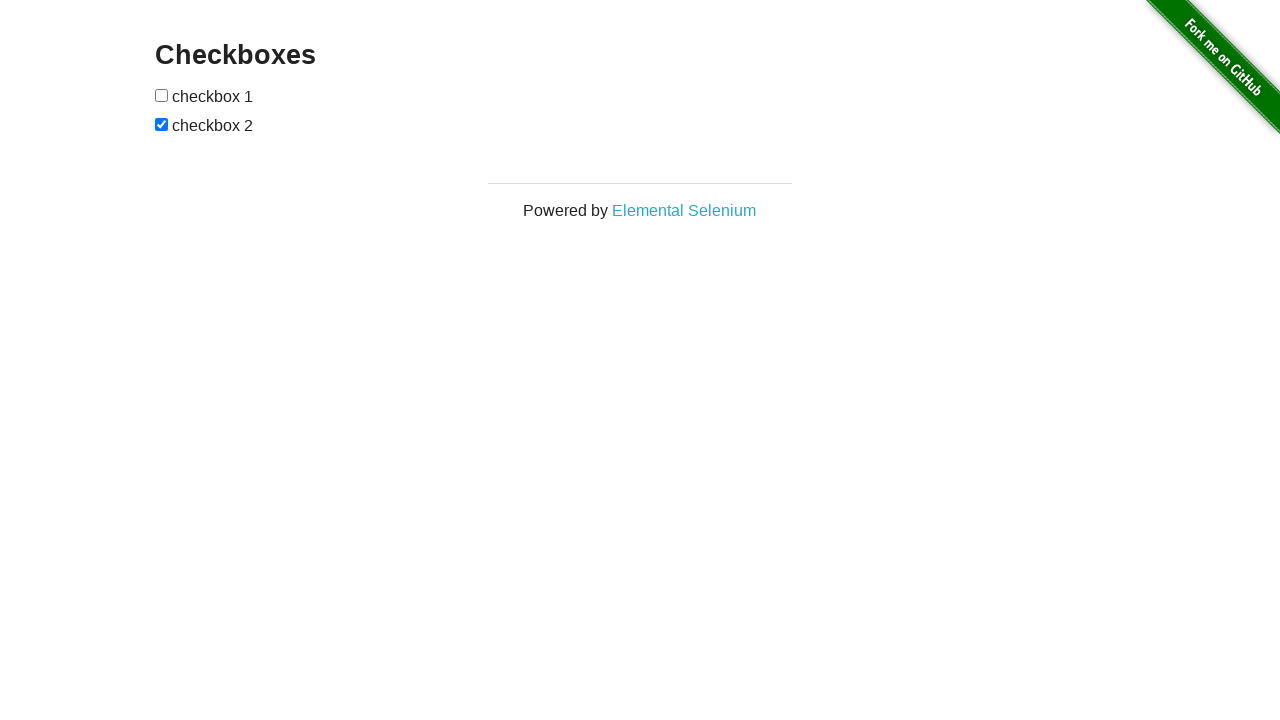

Located all checkboxes on the page
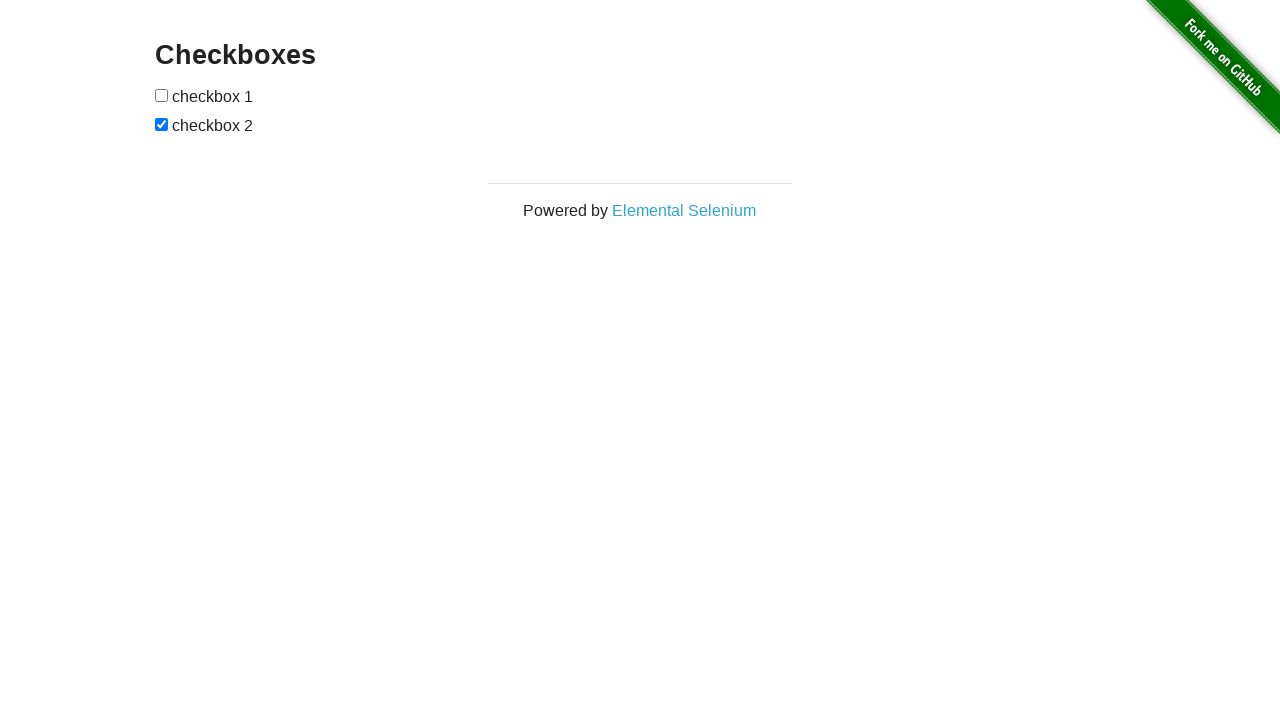

Clicked unchecked checkbox to select it at (162, 95) on input[type='checkbox'] >> nth=0
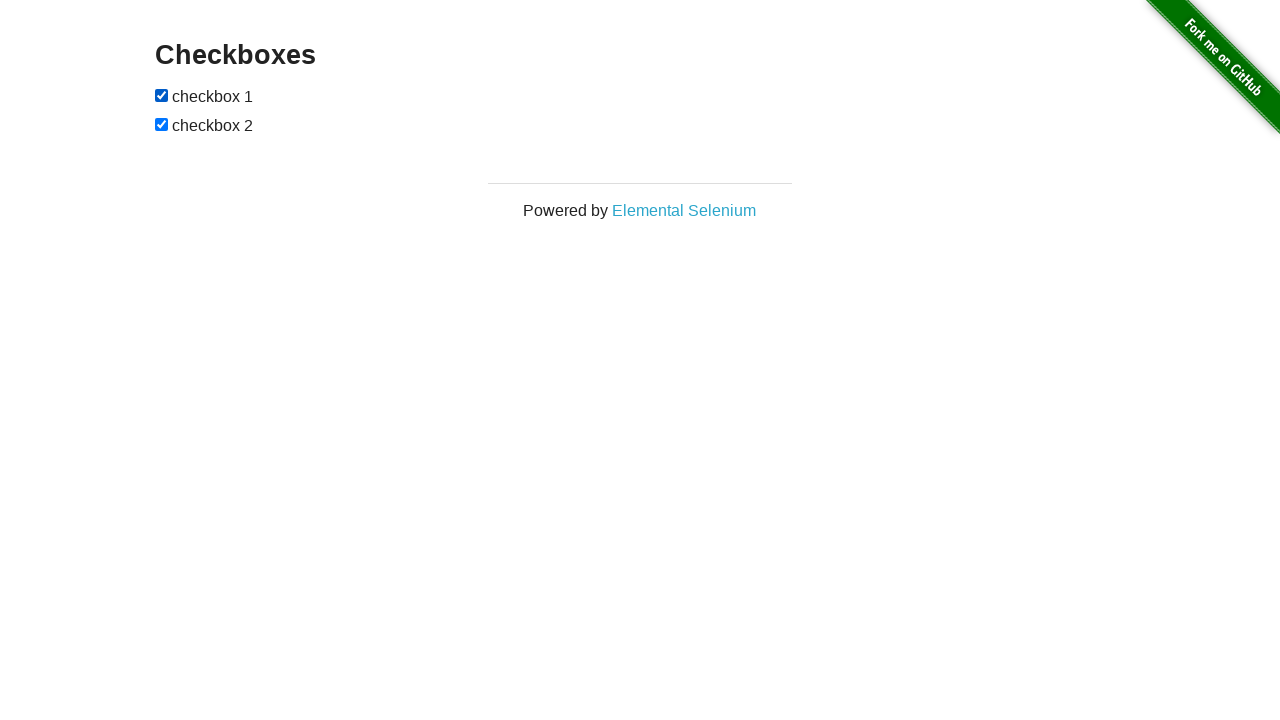

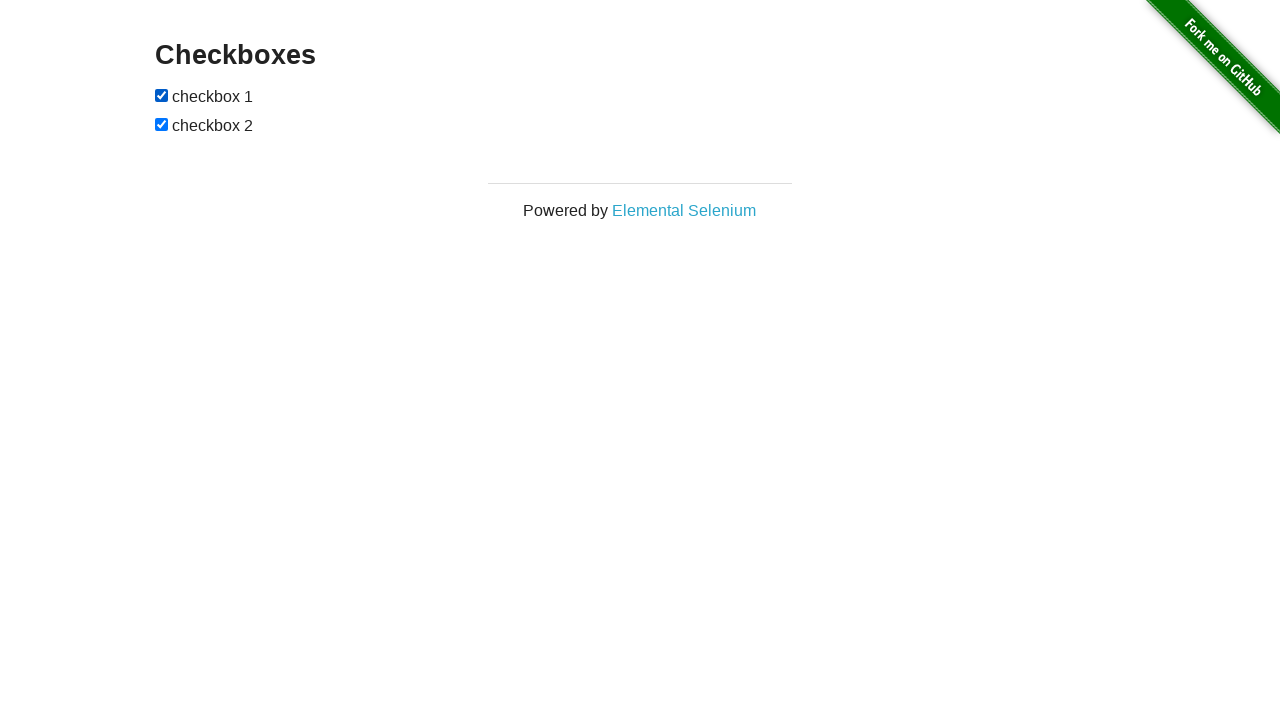